Tests multiple selection in a dropdown by selecting multiple options using Ctrl+Click

Starting URL: https://www.w3schools.com/tags/tryit.asp?filename=tryhtml_select_multiple

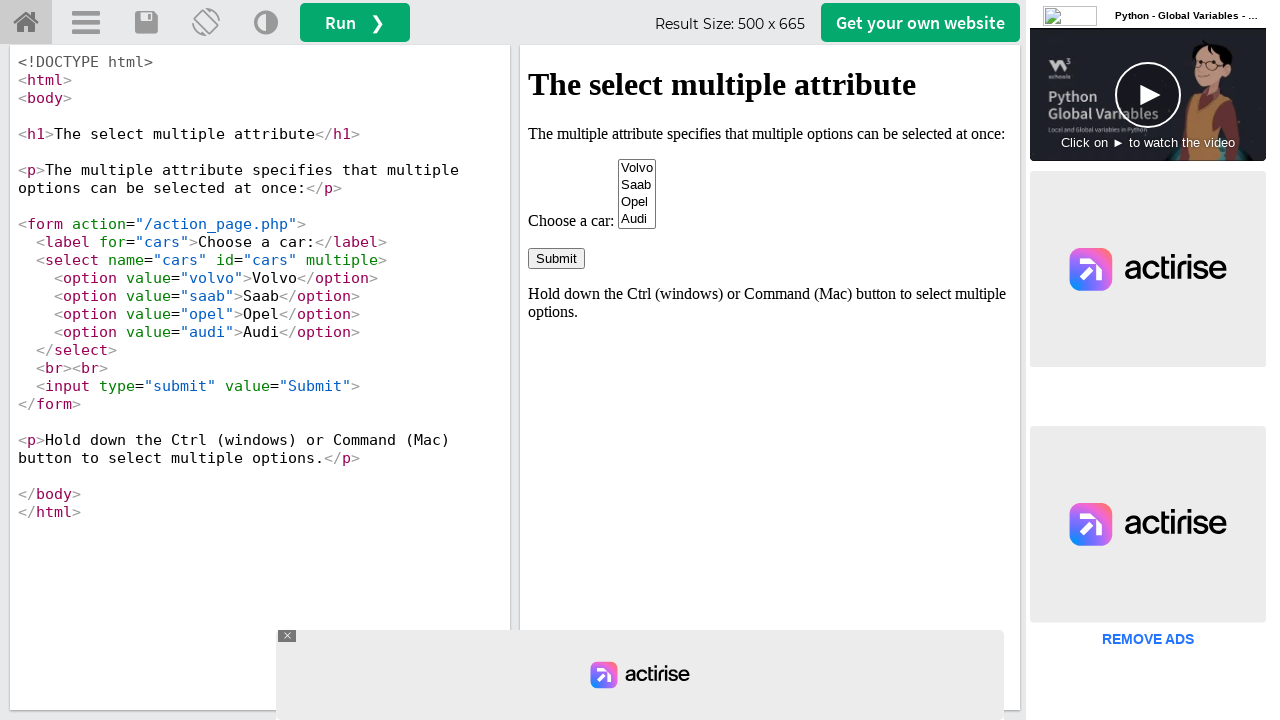

Waited for iframe#iframeResult to load
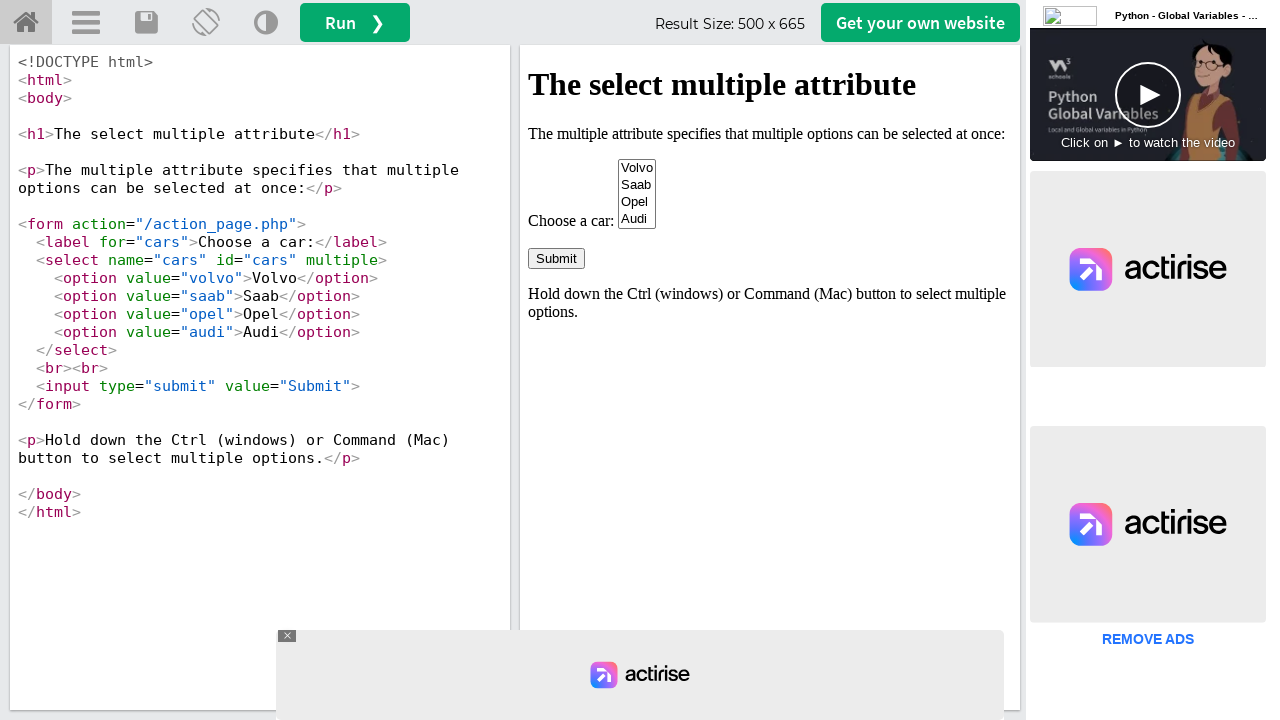

Located iframe#iframeResult for interaction
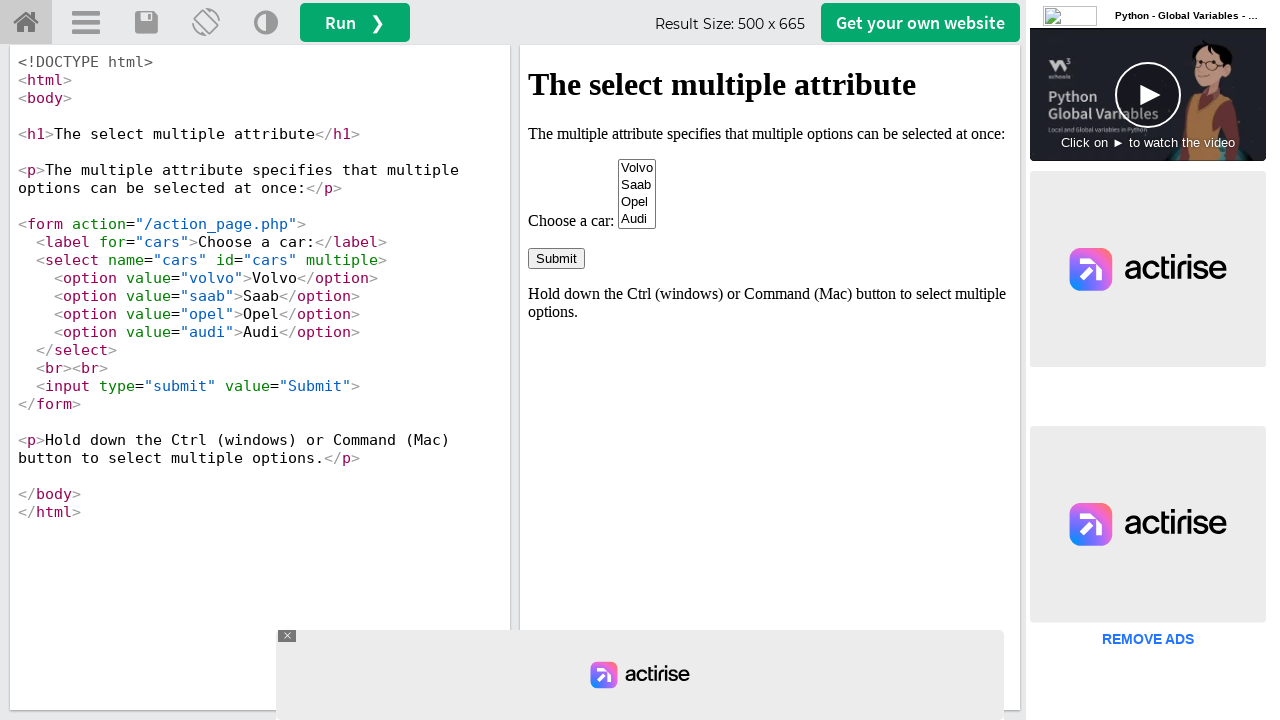

Selected 'volvo' option using Ctrl+Click at (637, 168) on iframe#iframeResult >> internal:control=enter-frame >> option[value='volvo']
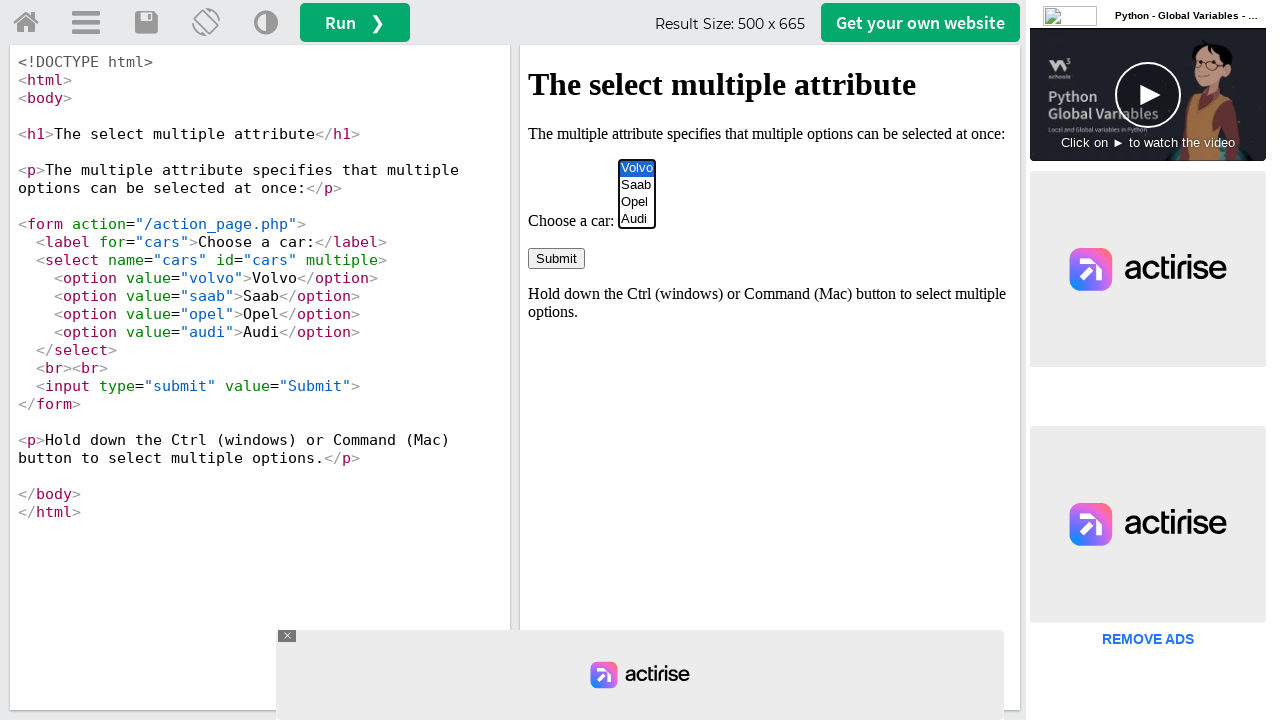

Selected 'saab' option using Ctrl+Click for multiple selection at (637, 185) on iframe#iframeResult >> internal:control=enter-frame >> option[value='saab']
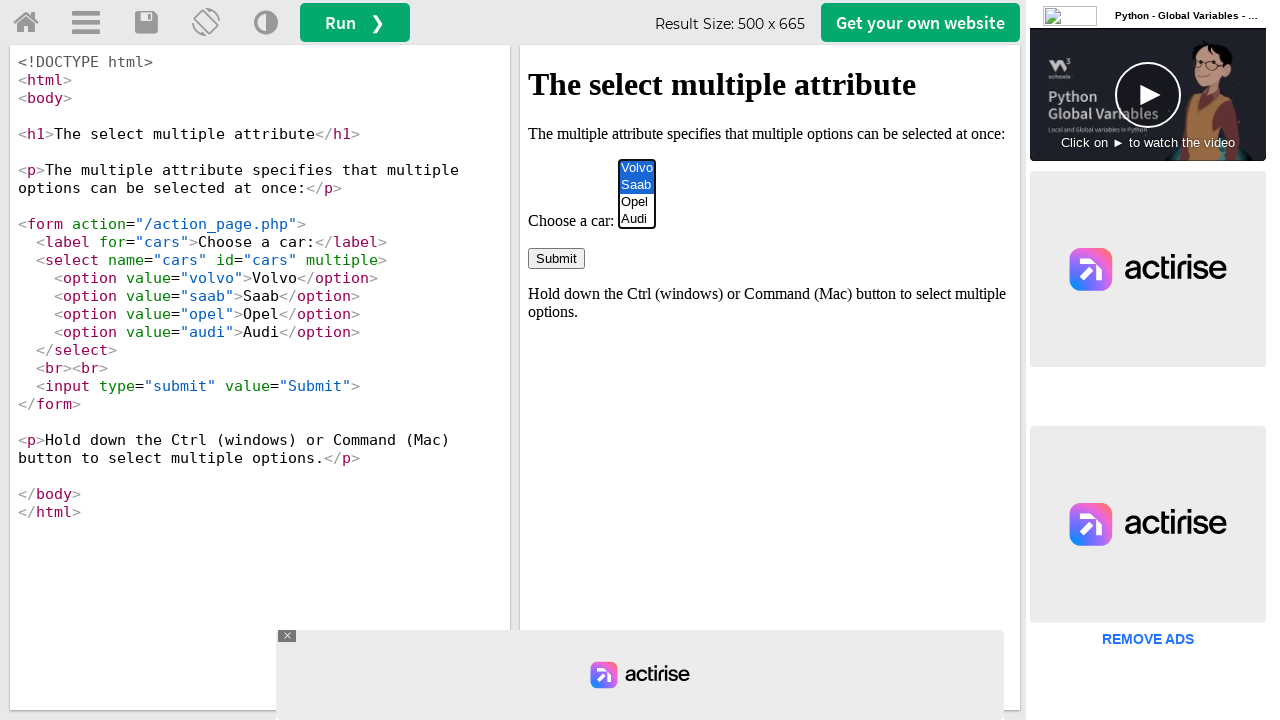

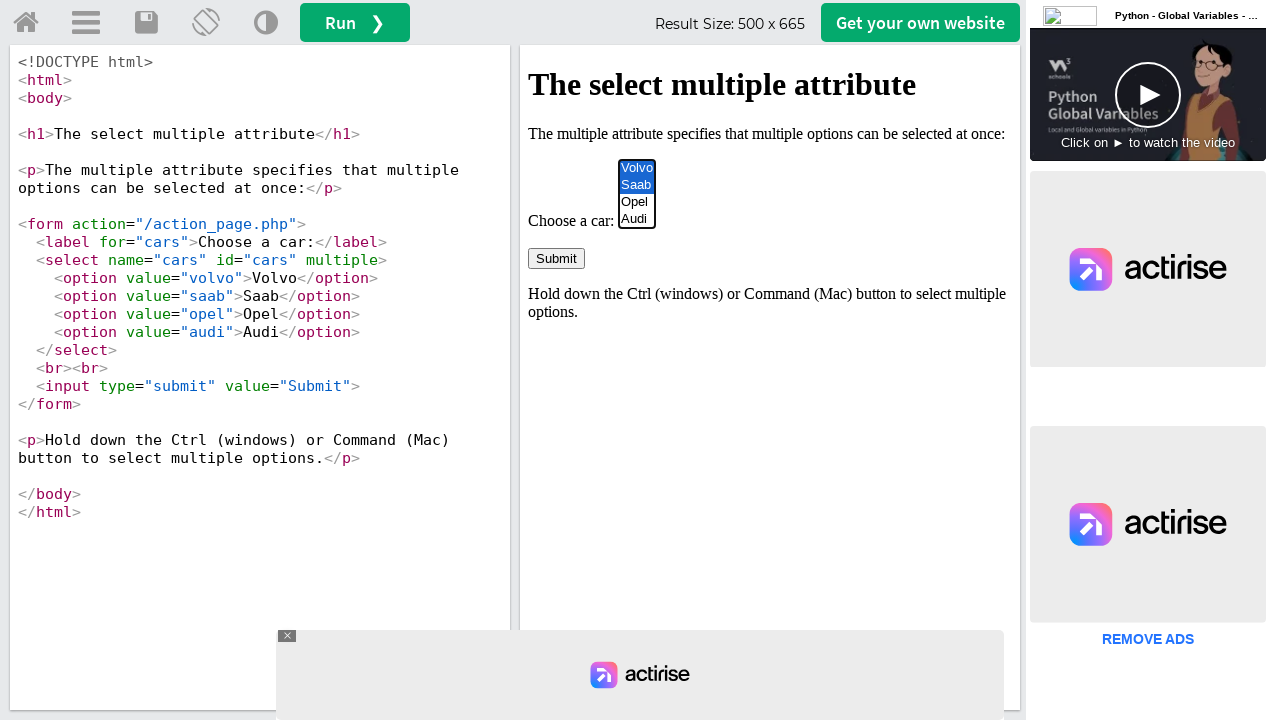